Tests iframe switching and JavaScript prompt alert handling on W3Schools tryit page by clicking a button inside an iframe, entering text in the prompt alert, accepting it, then navigating back to the main content and clicking a link.

Starting URL: https://www.w3schools.com/js/tryit.asp?filename=tryjs_prompt

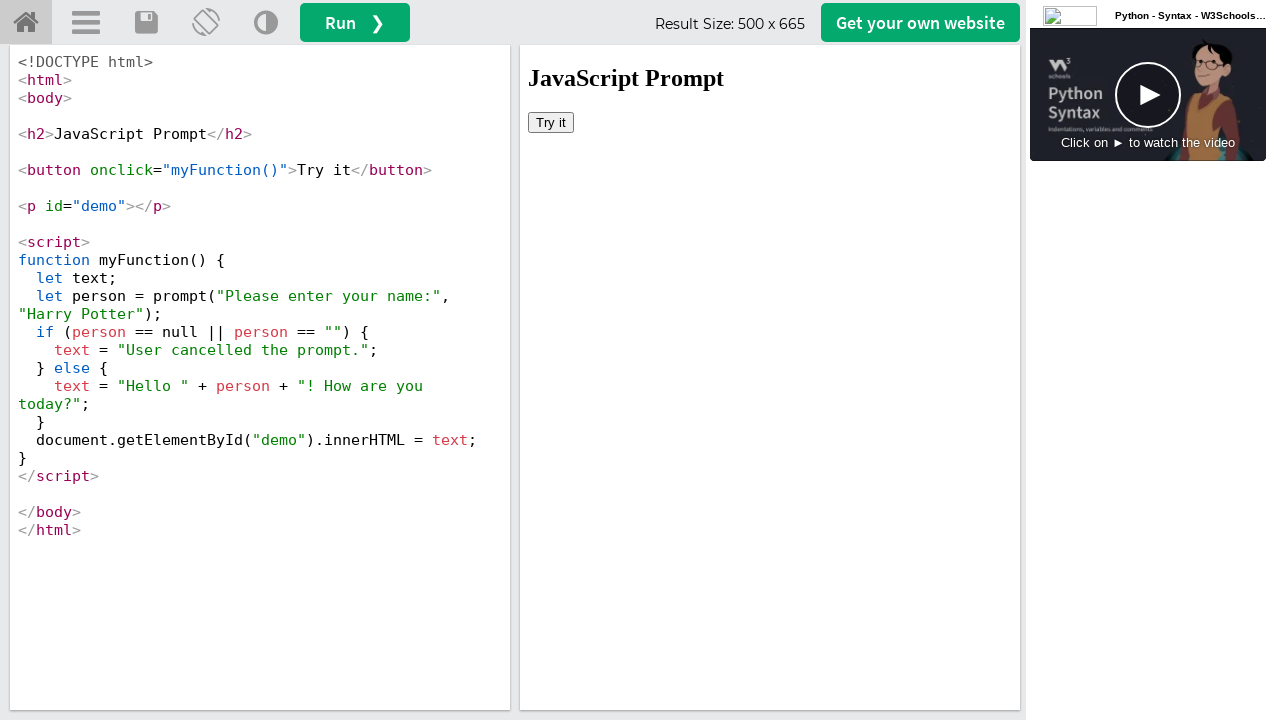

Located iframe with ID 'iframeResult'
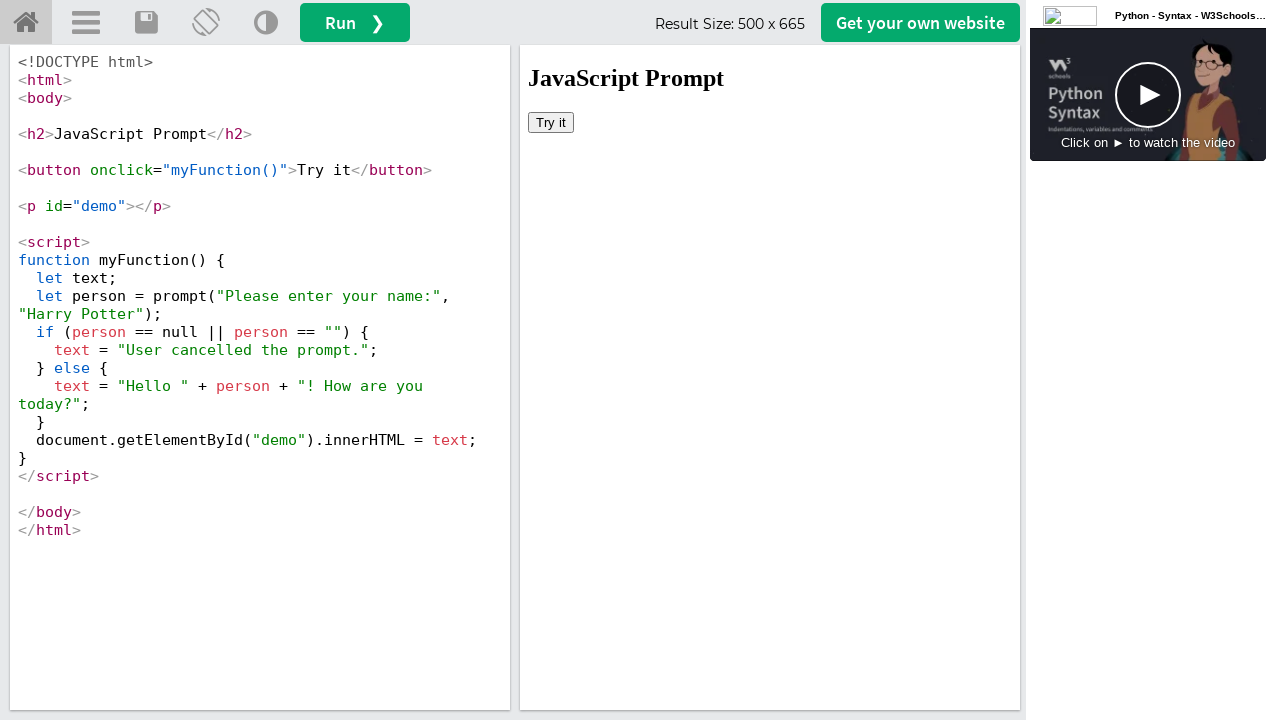

Clicked 'Try it' button inside iframe at (551, 122) on #iframeResult >> internal:control=enter-frame >> xpath=//button[text()='Try it']
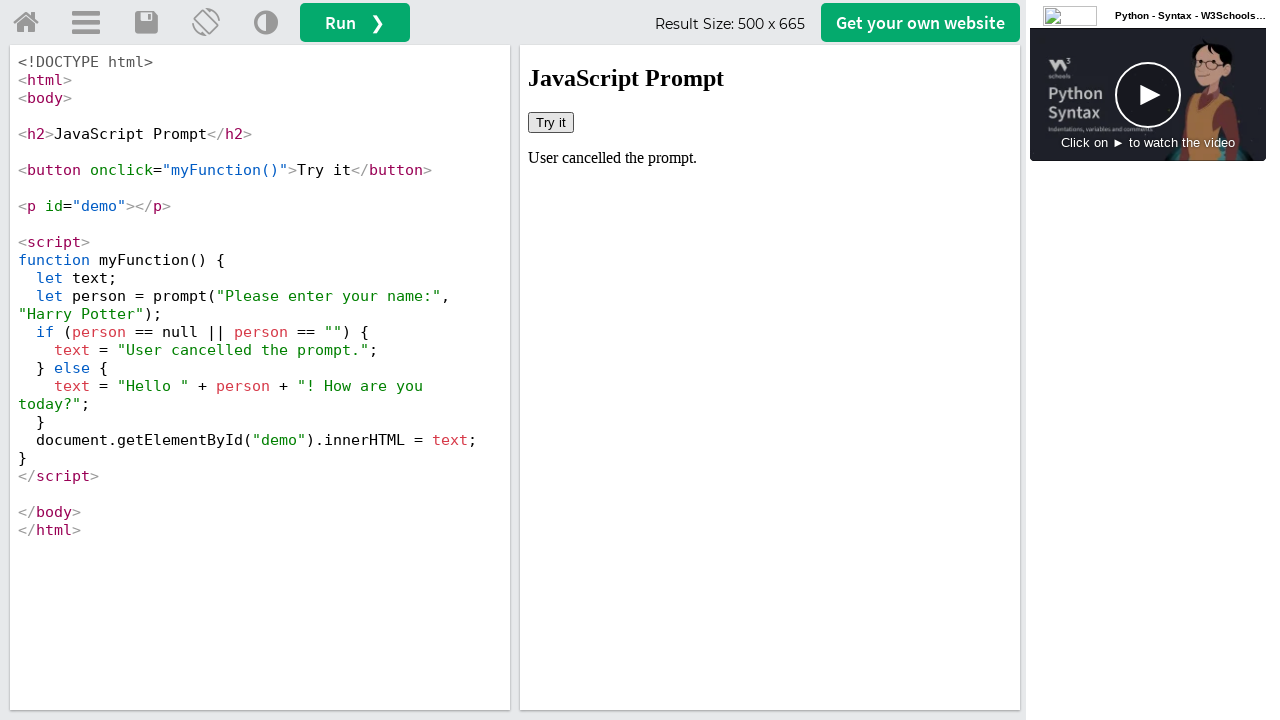

Set up dialog event handler to accept prompts with text 'Sangeetha'
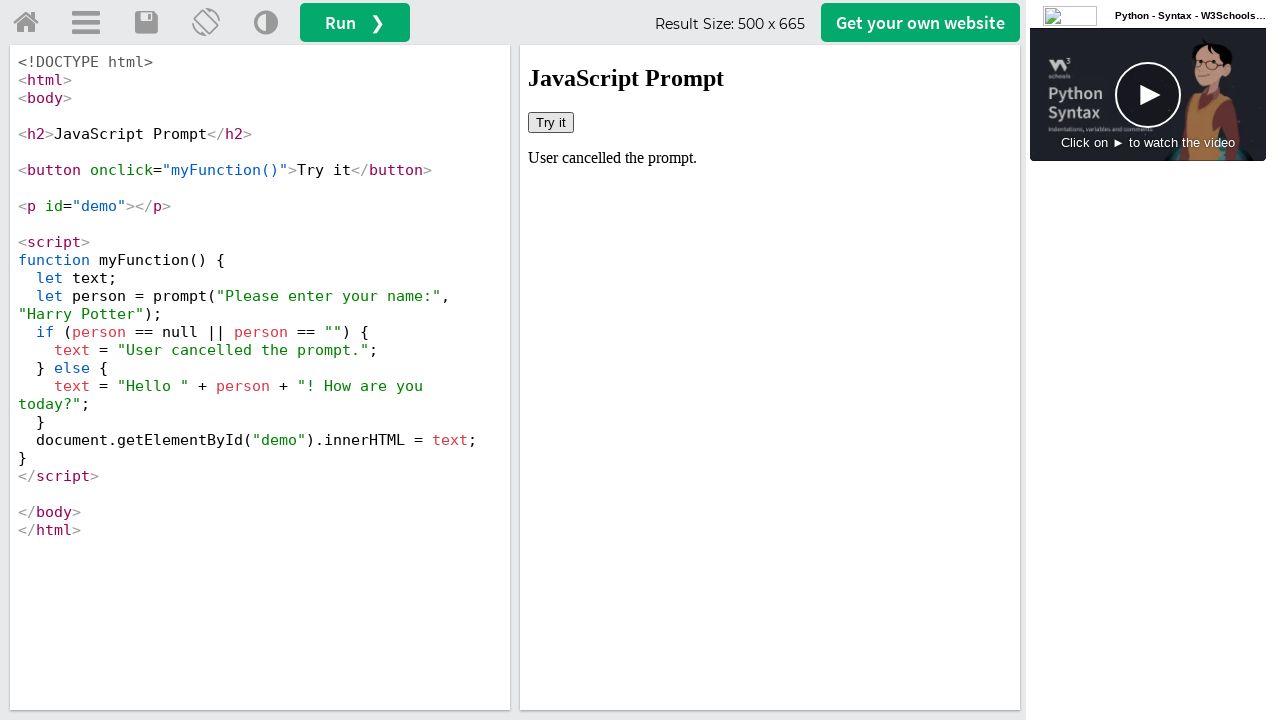

Clicked 'Try it' button again as dialog was not initially handled at (551, 122) on #iframeResult >> internal:control=enter-frame >> xpath=//button[text()='Try it']
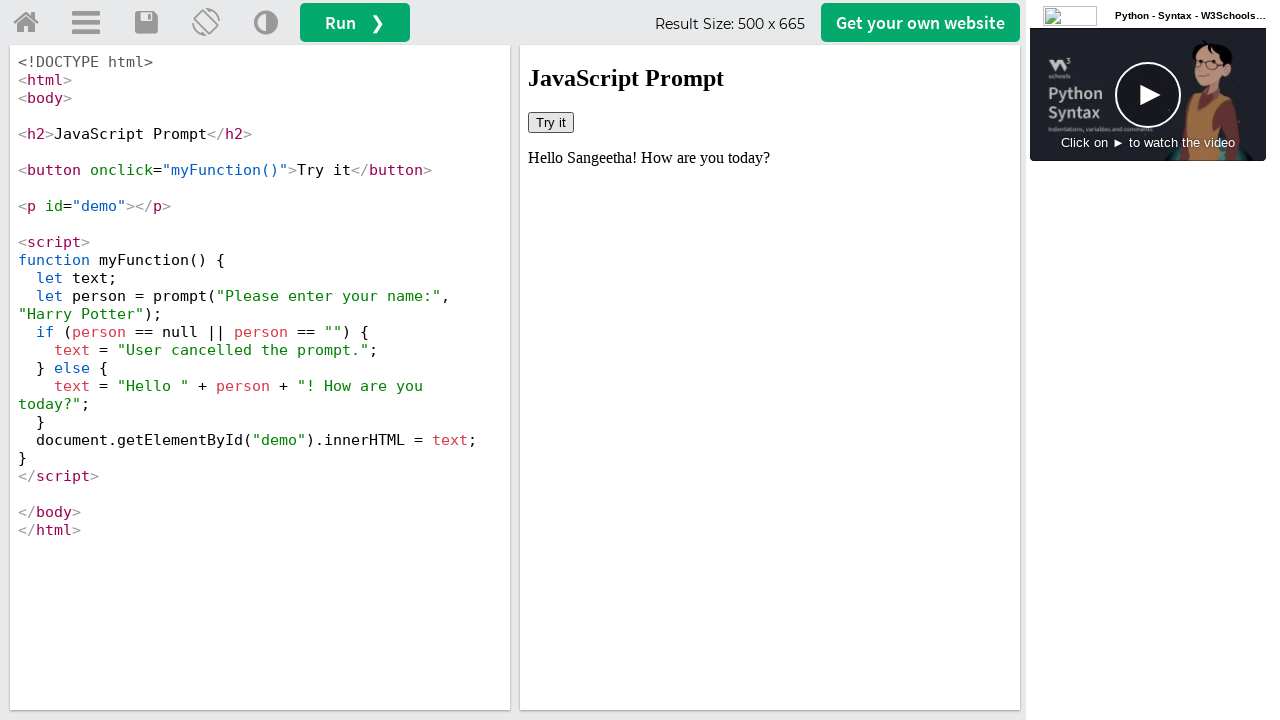

Waited 1000ms for dialog handling to complete
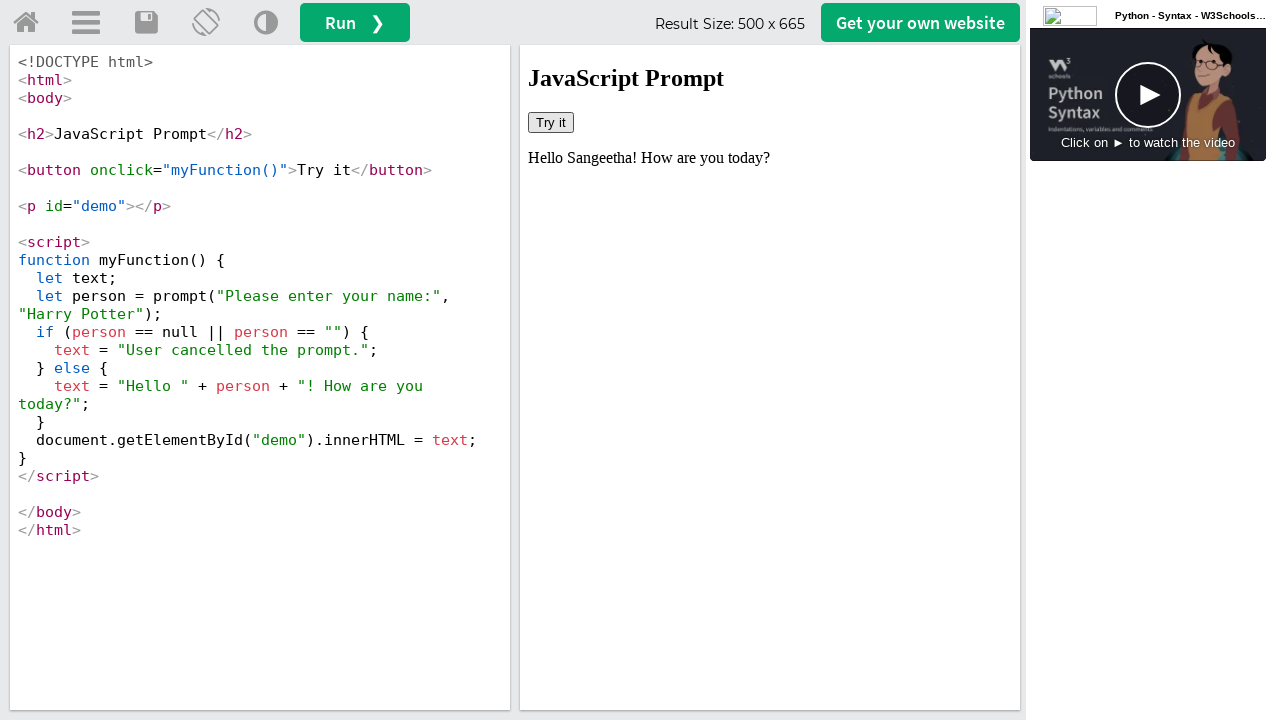

Clicked 'Try it Yourself' home link to navigate back to main content at (26, 23) on a#tryhome
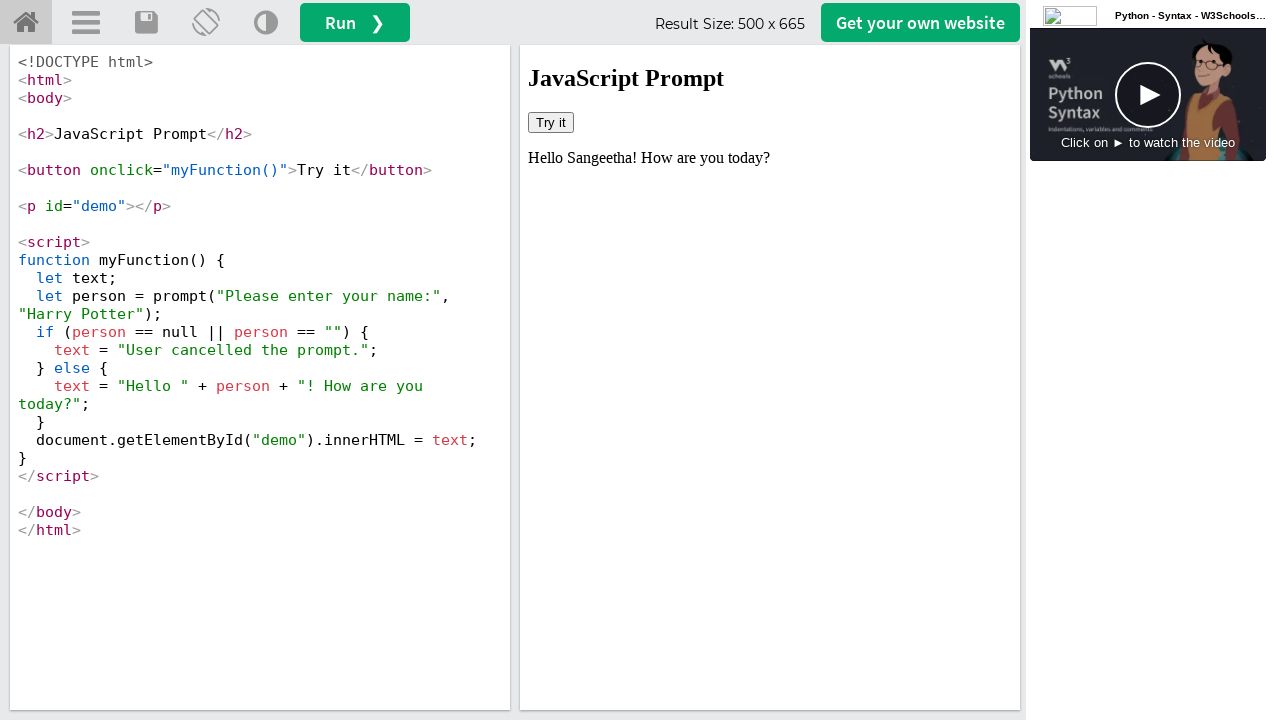

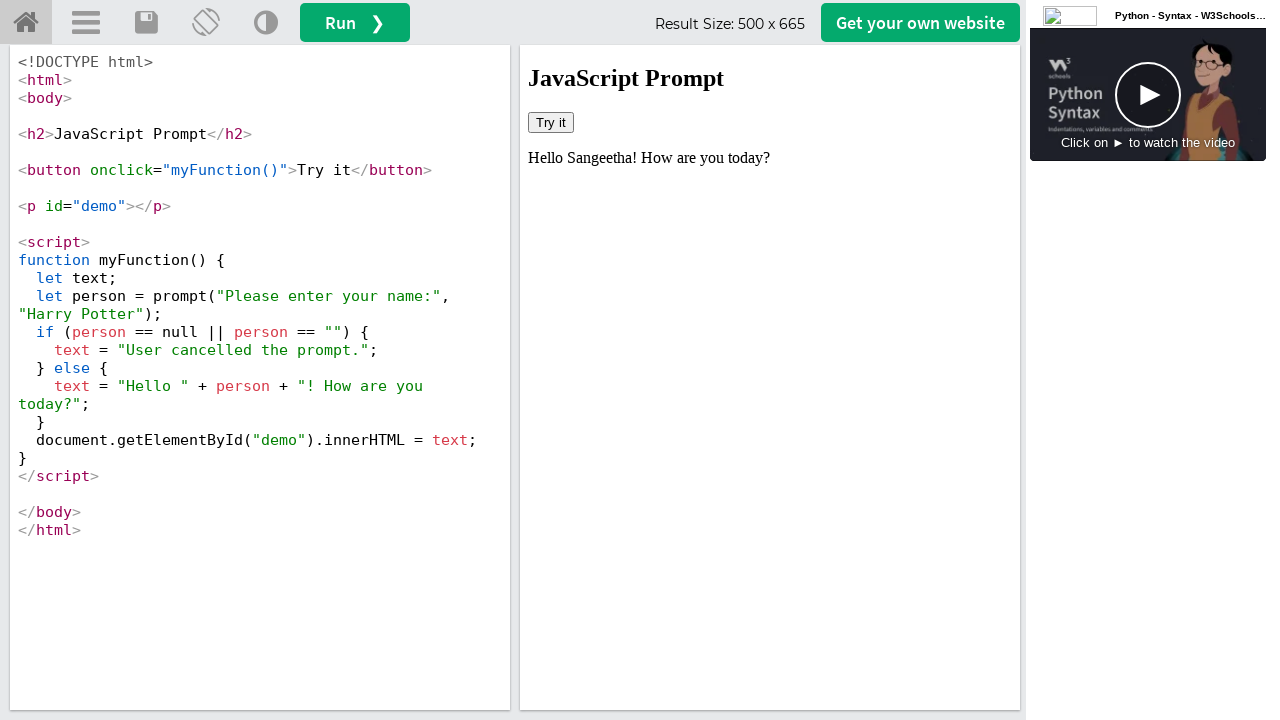